Verifies that the OrangeHRM website title matches "OrangeHRM" exactly by reading the page title after navigation.

Starting URL: http://alchemy.hguy.co/orangehrm

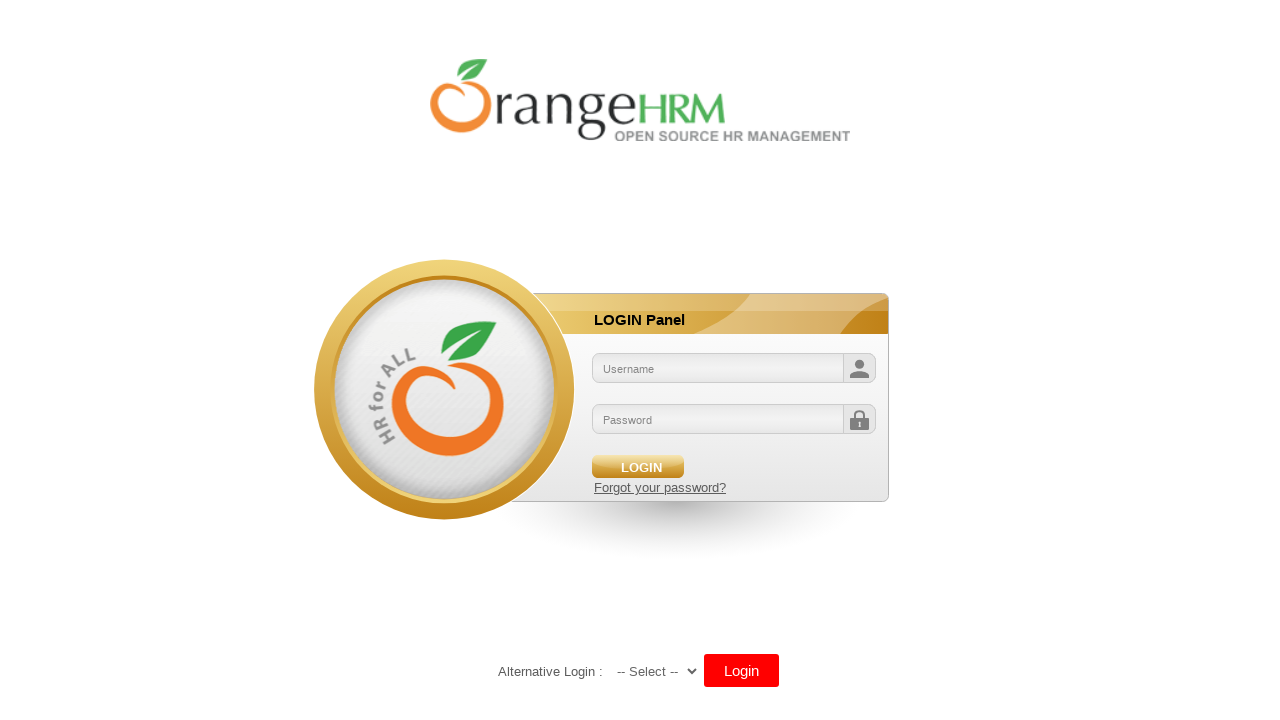

Retrieved page title
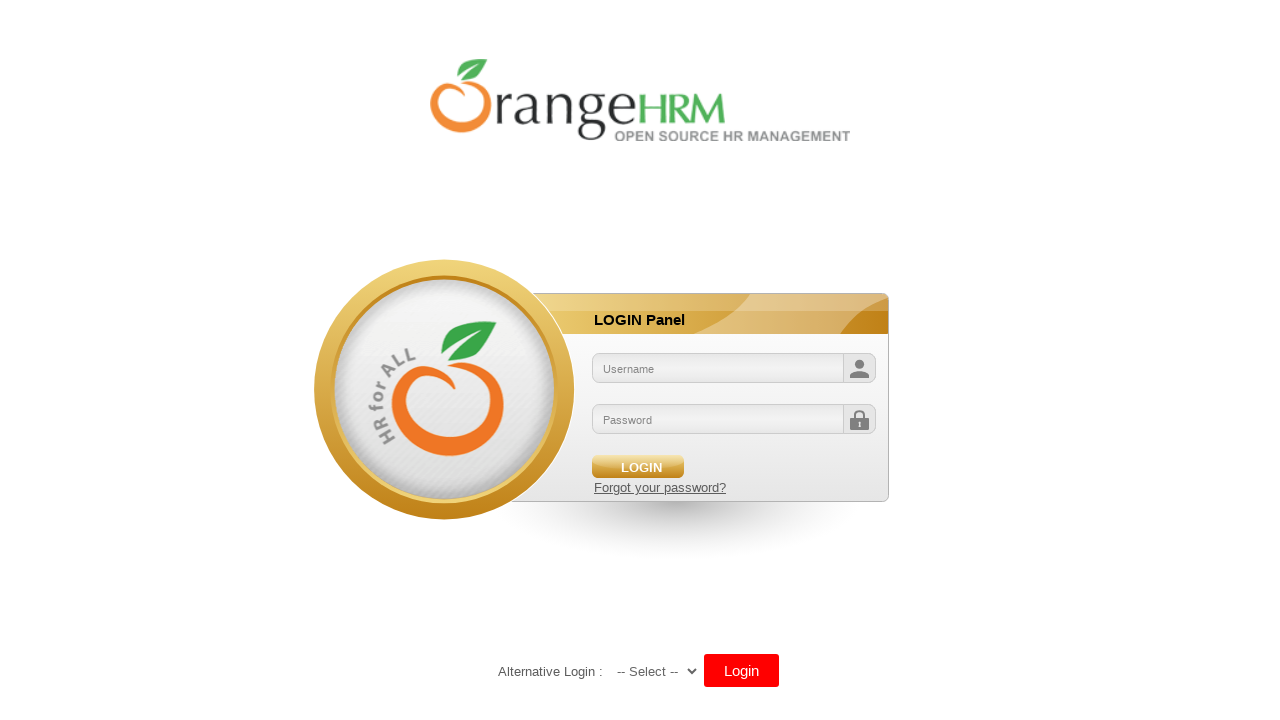

Printed page title: OrangeHRM
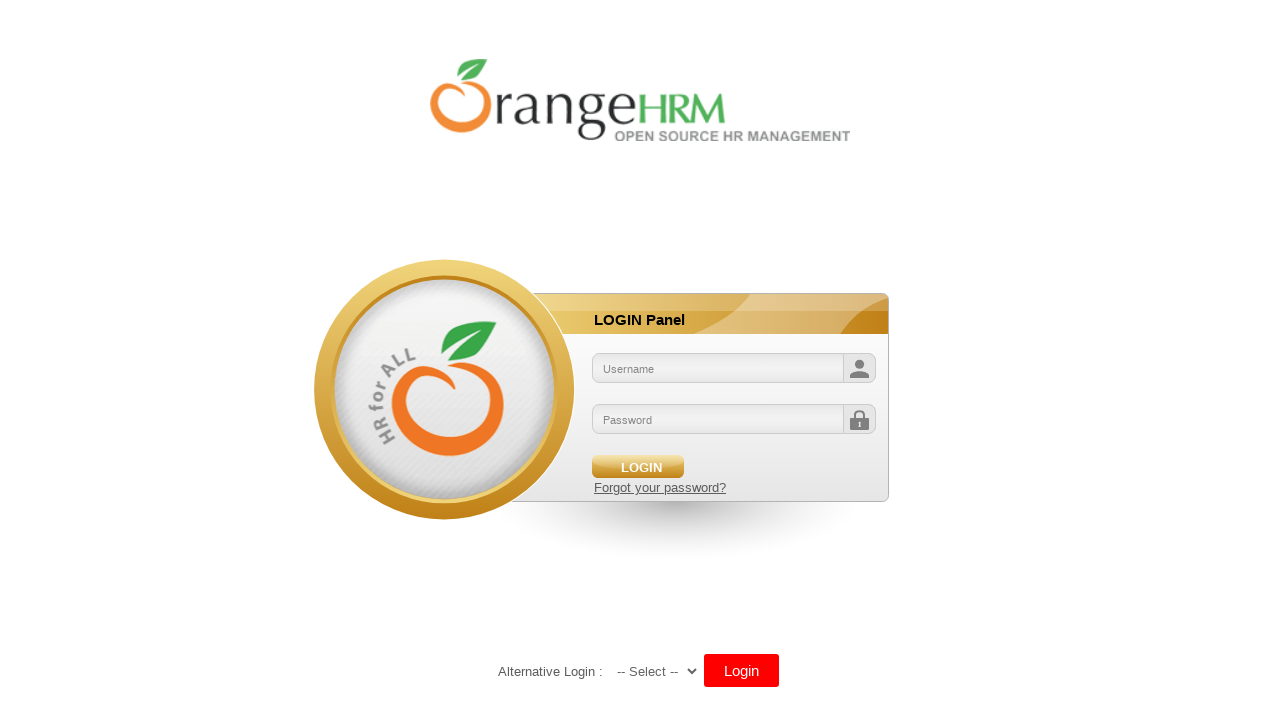

Verified page title matches 'OrangeHRM' exactly
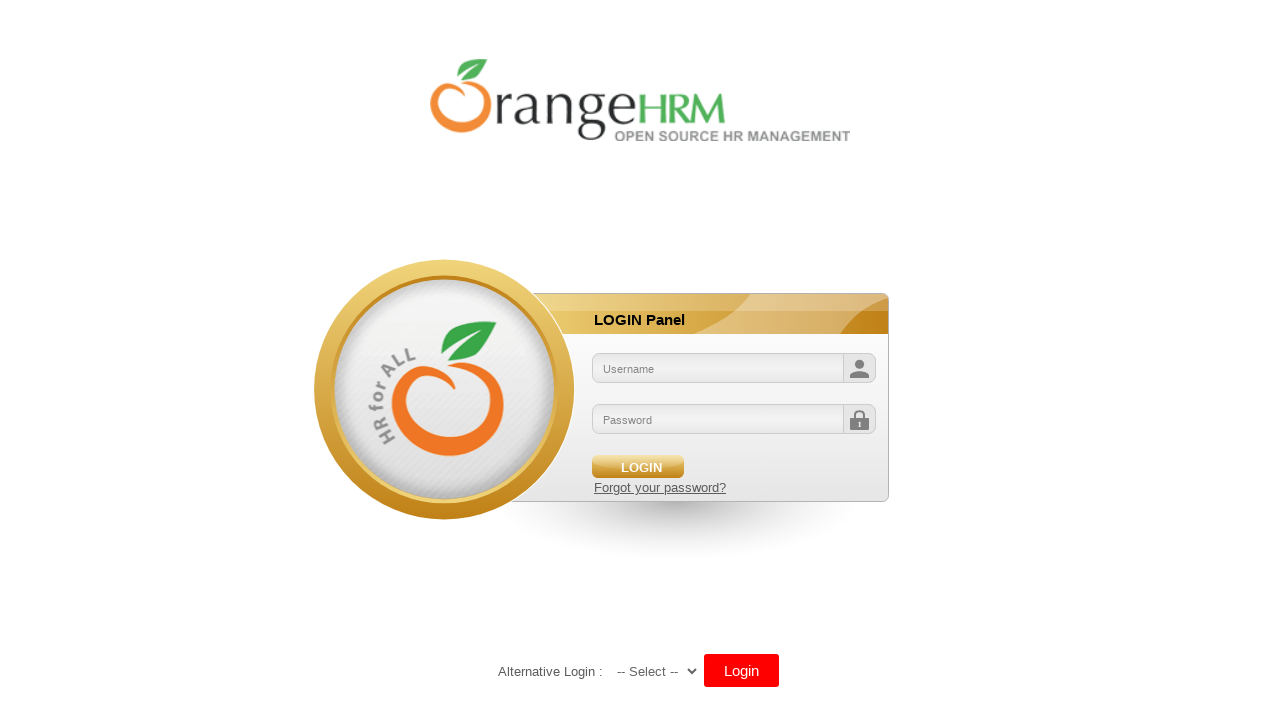

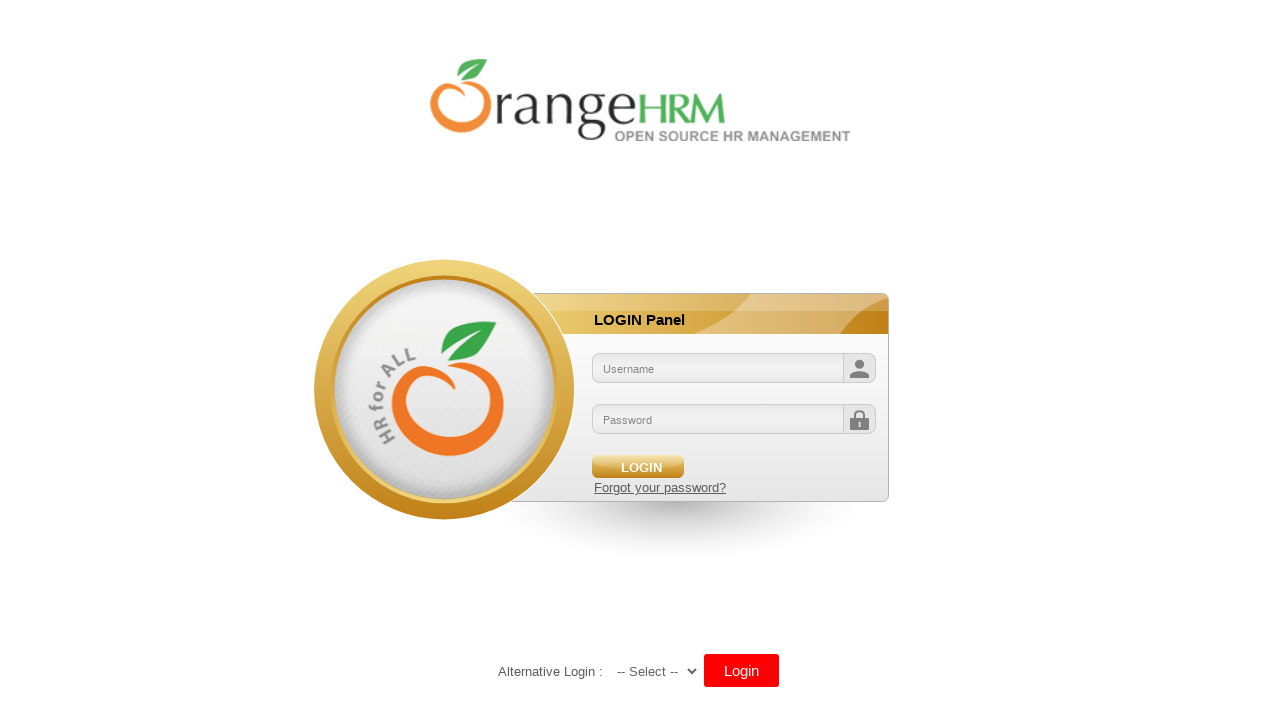